Tests the search functionality on python.org by entering a search term and verifying the URL contains the search query

Starting URL: https://www.python.org

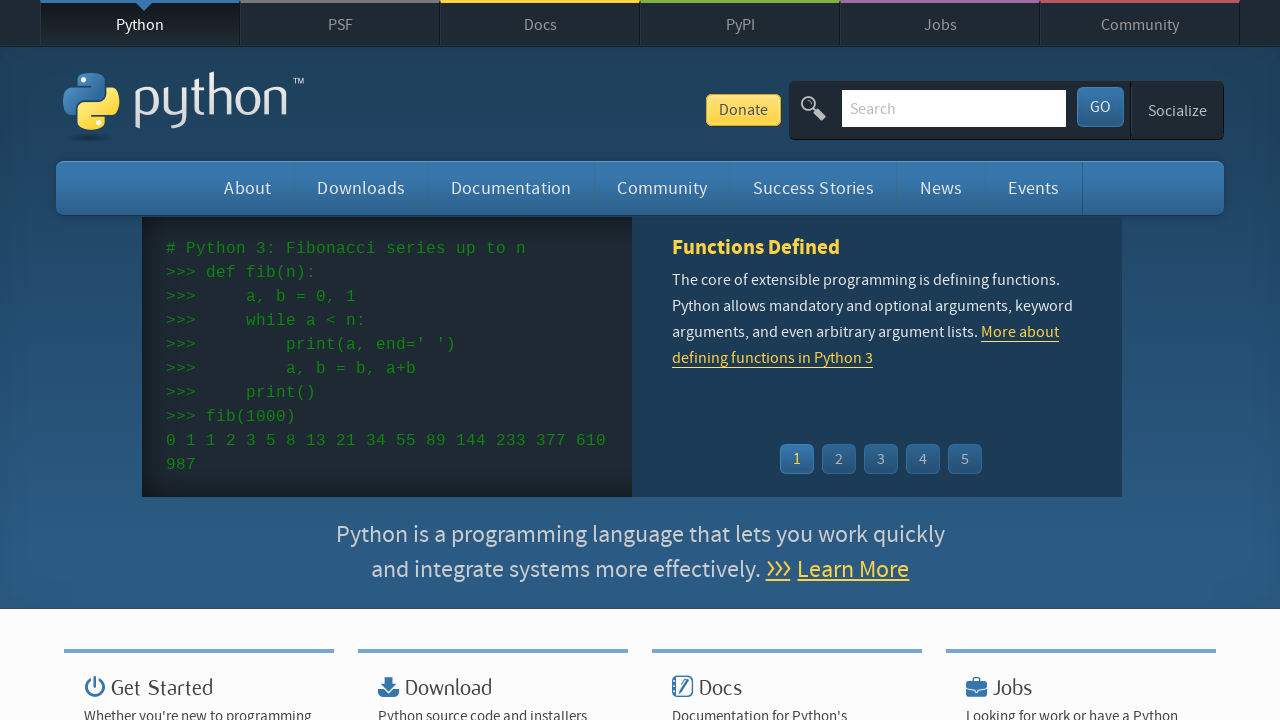

Filled search bar with 'python' on input[name='q']
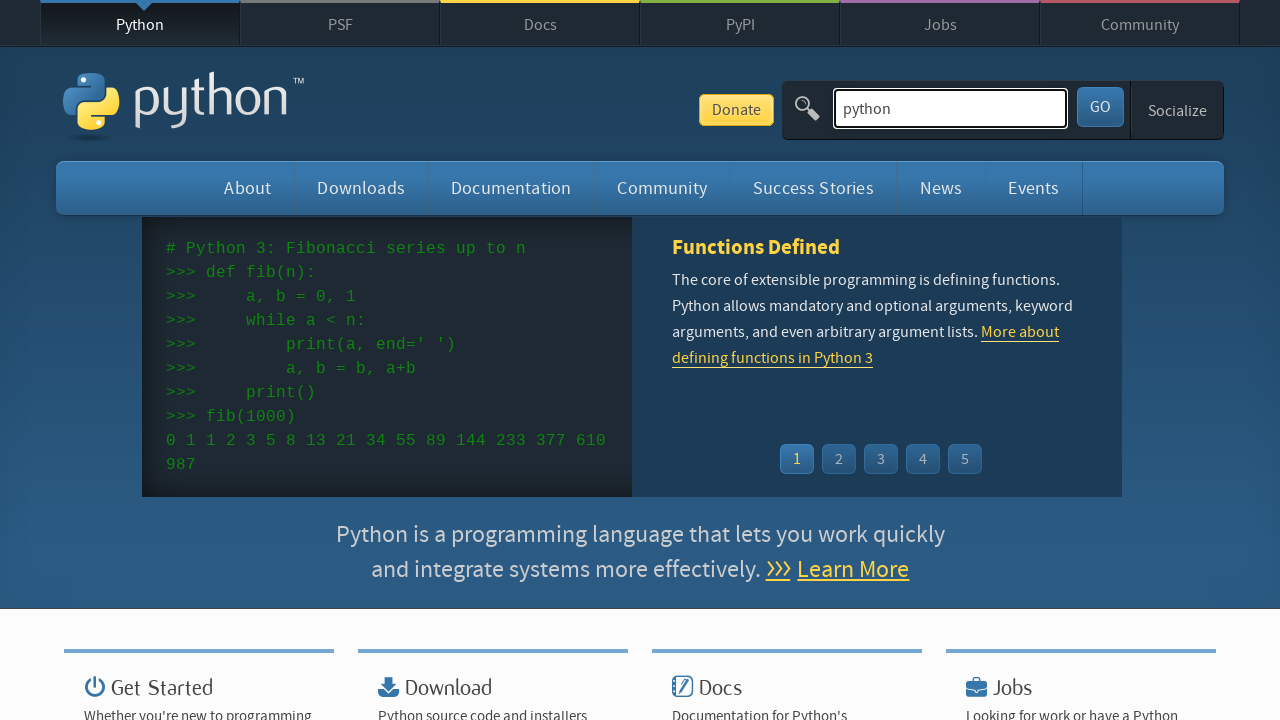

Pressed Enter to submit search on input[name='q']
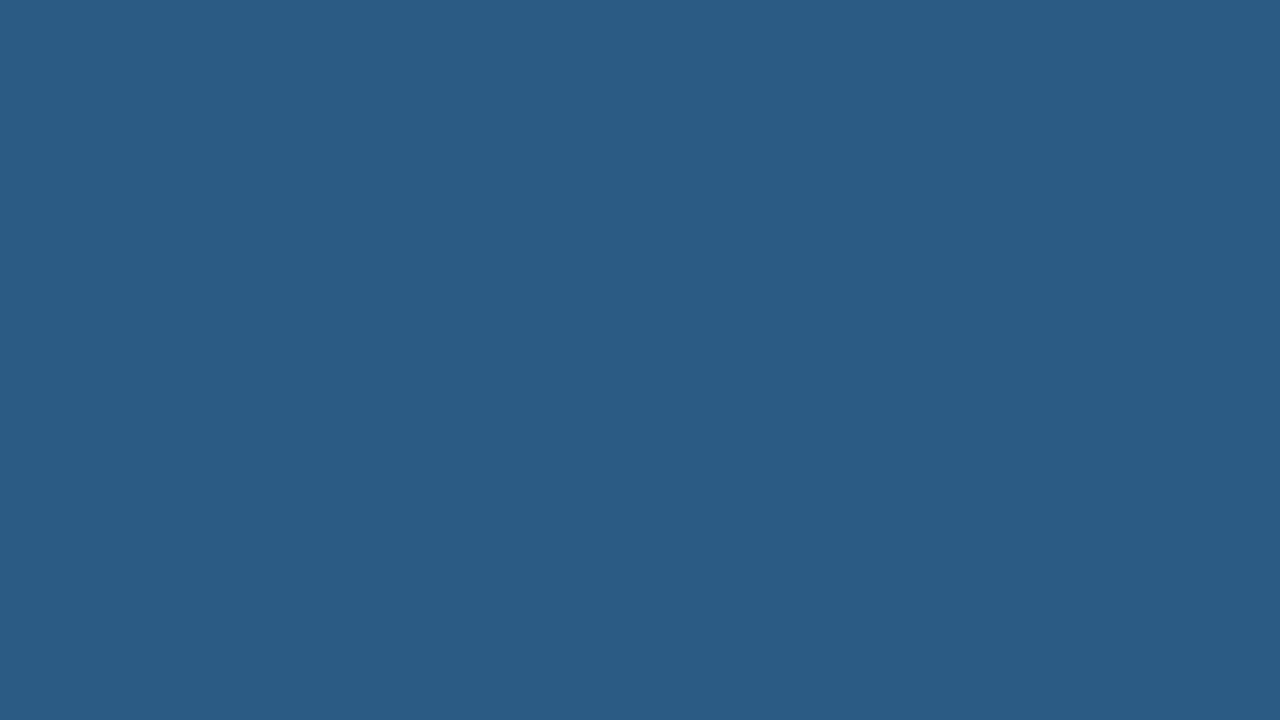

Verified URL contains search query parameter q=python
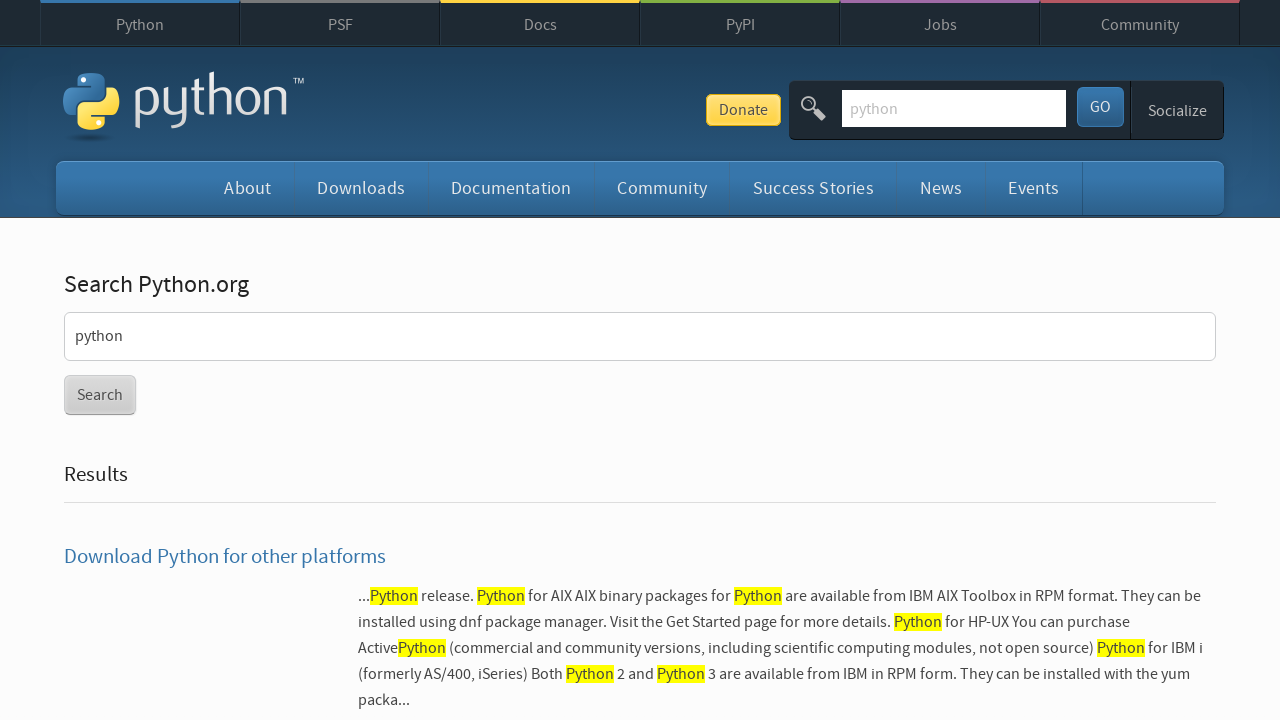

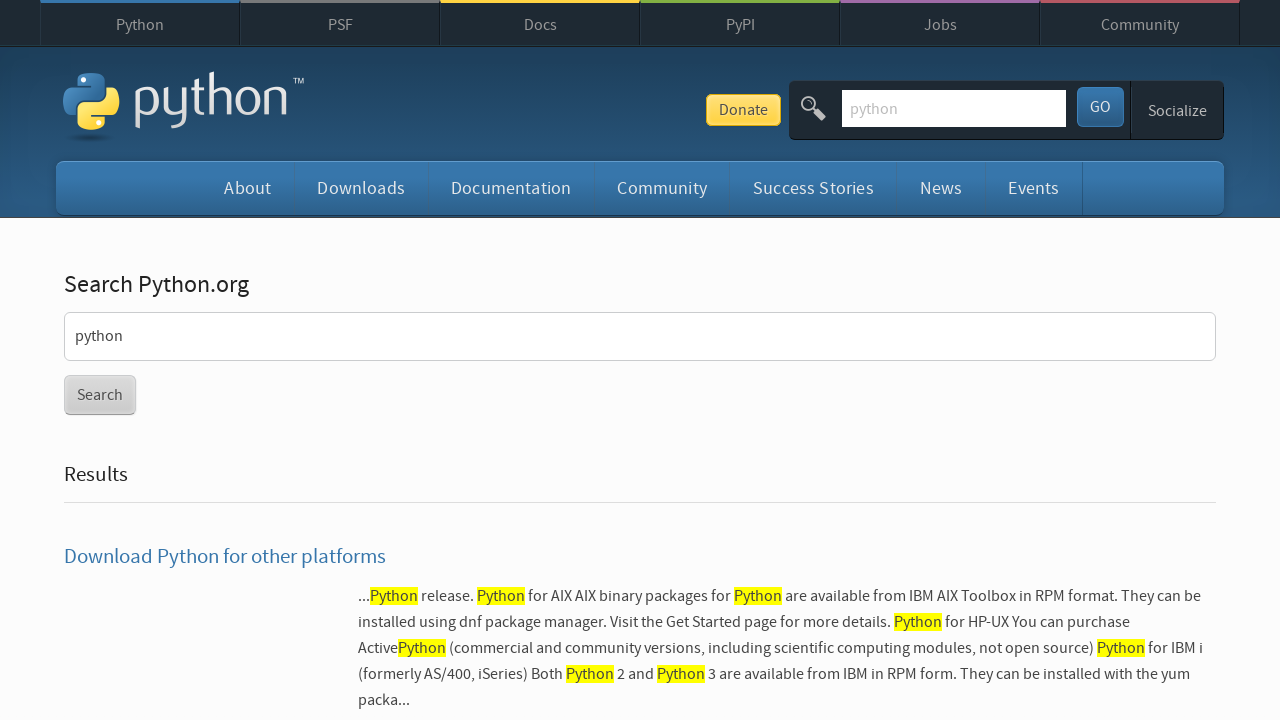